Tests e-commerce shopping flow by adding specific vegetables (Cucumber, Brocolli, Beetroot, Carrot) to cart, proceeding to checkout, and applying a promo code to verify the discount functionality.

Starting URL: https://rahulshettyacademy.com/seleniumPractise/#/

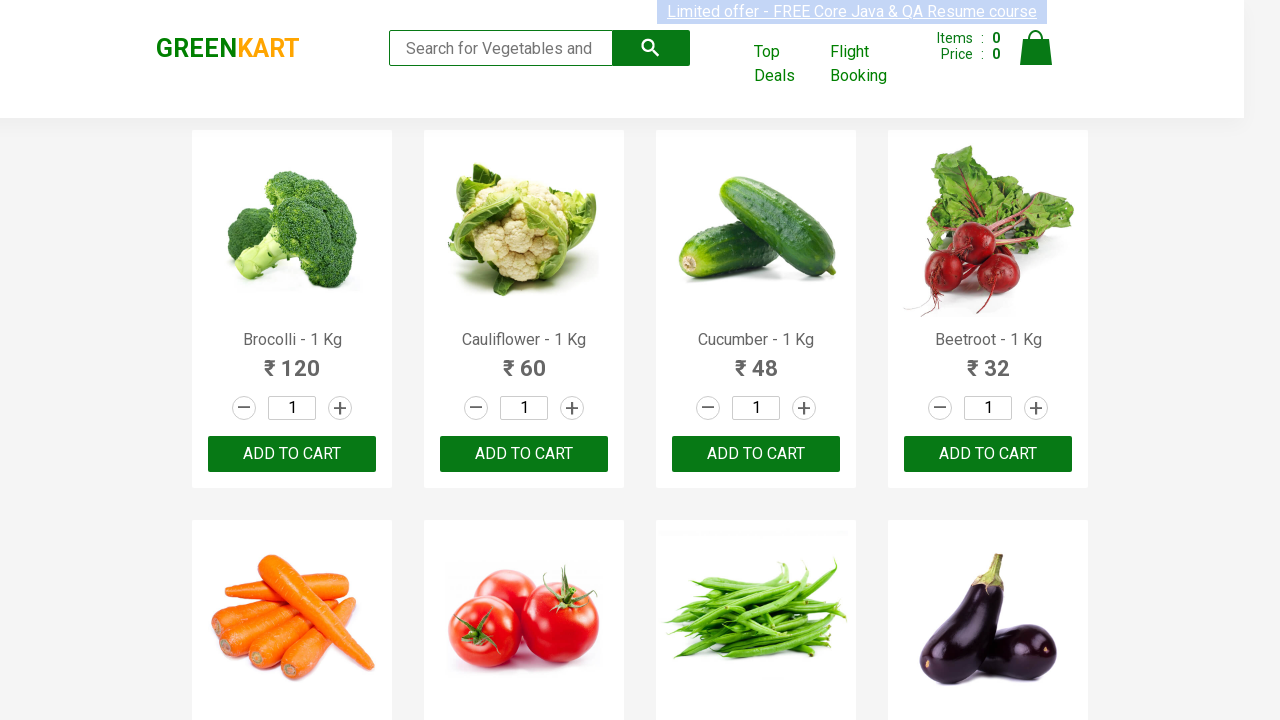

Waited for product names to load on the page
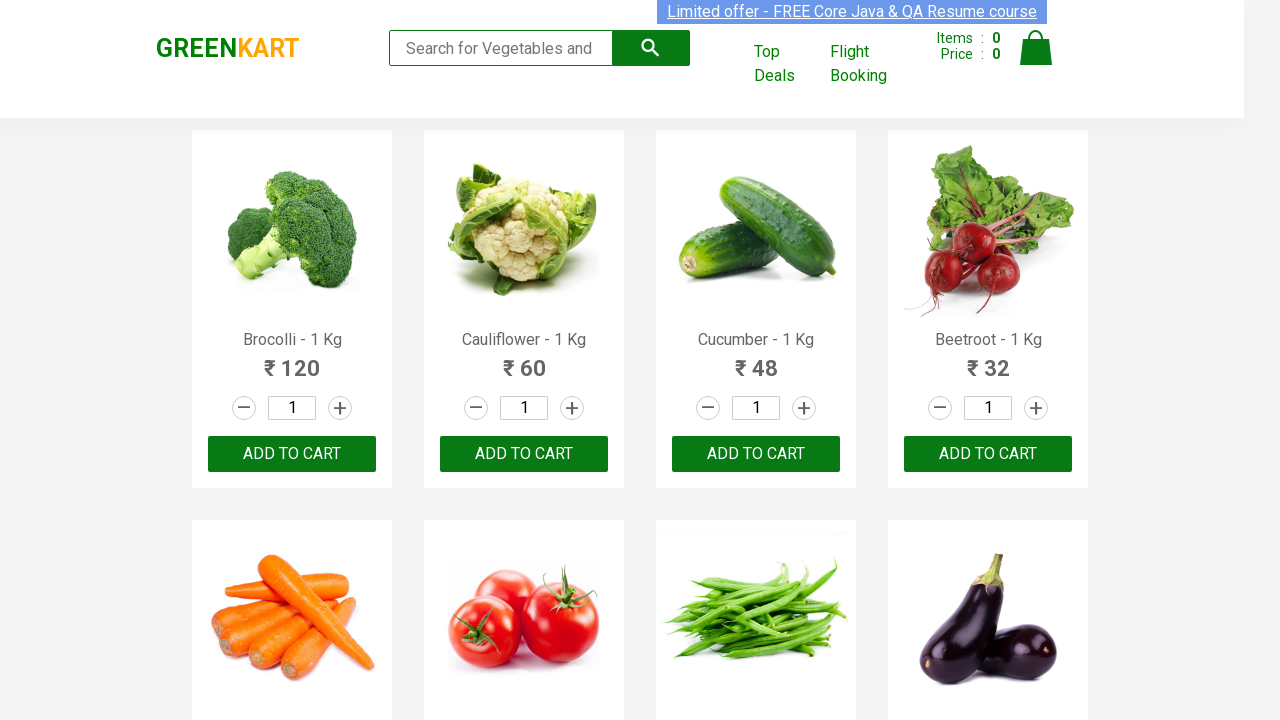

Retrieved all product elements from the page
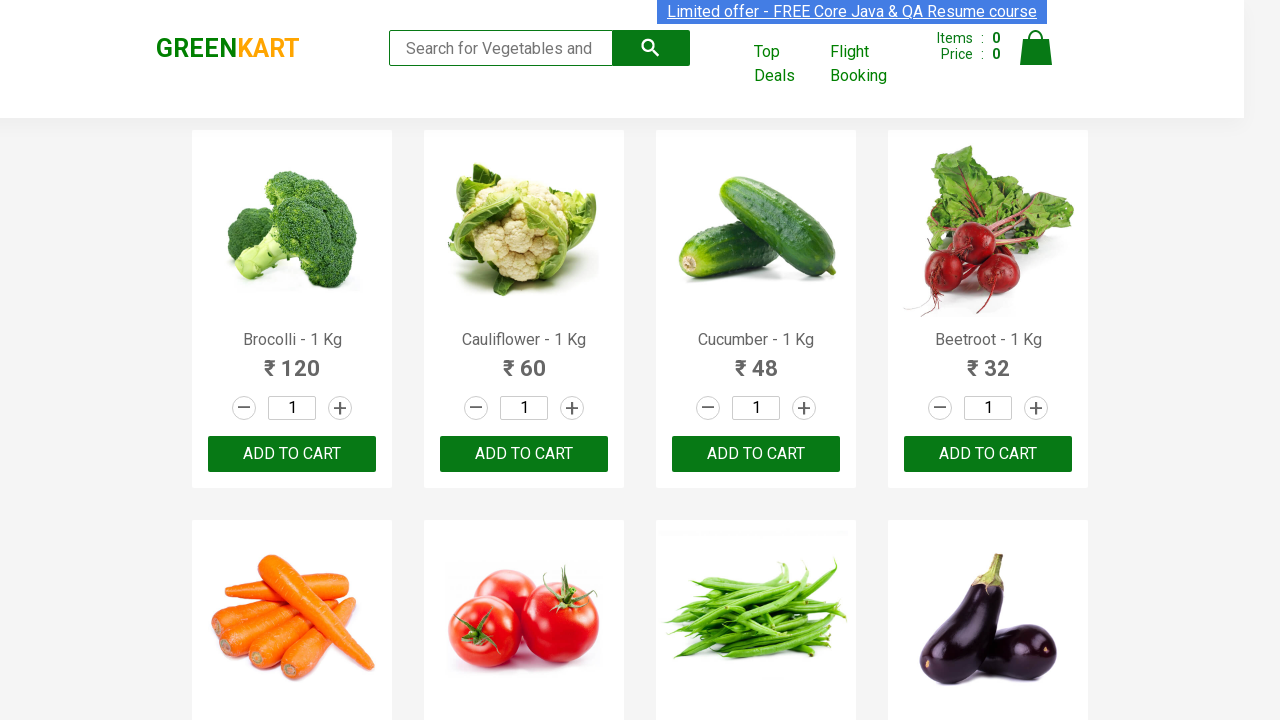

Added Brocolli to cart at (292, 454) on xpath=//div[@class='product-action']/button >> nth=0
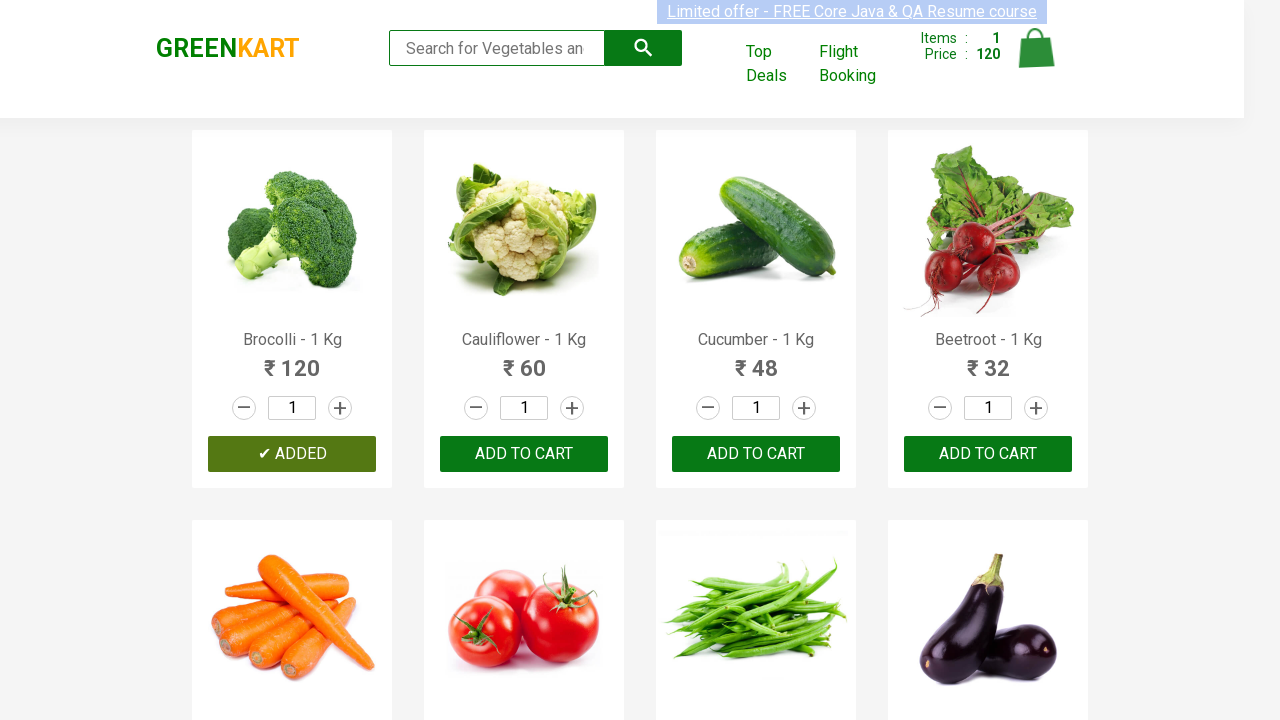

Added Cucumber to cart at (756, 454) on xpath=//div[@class='product-action']/button >> nth=2
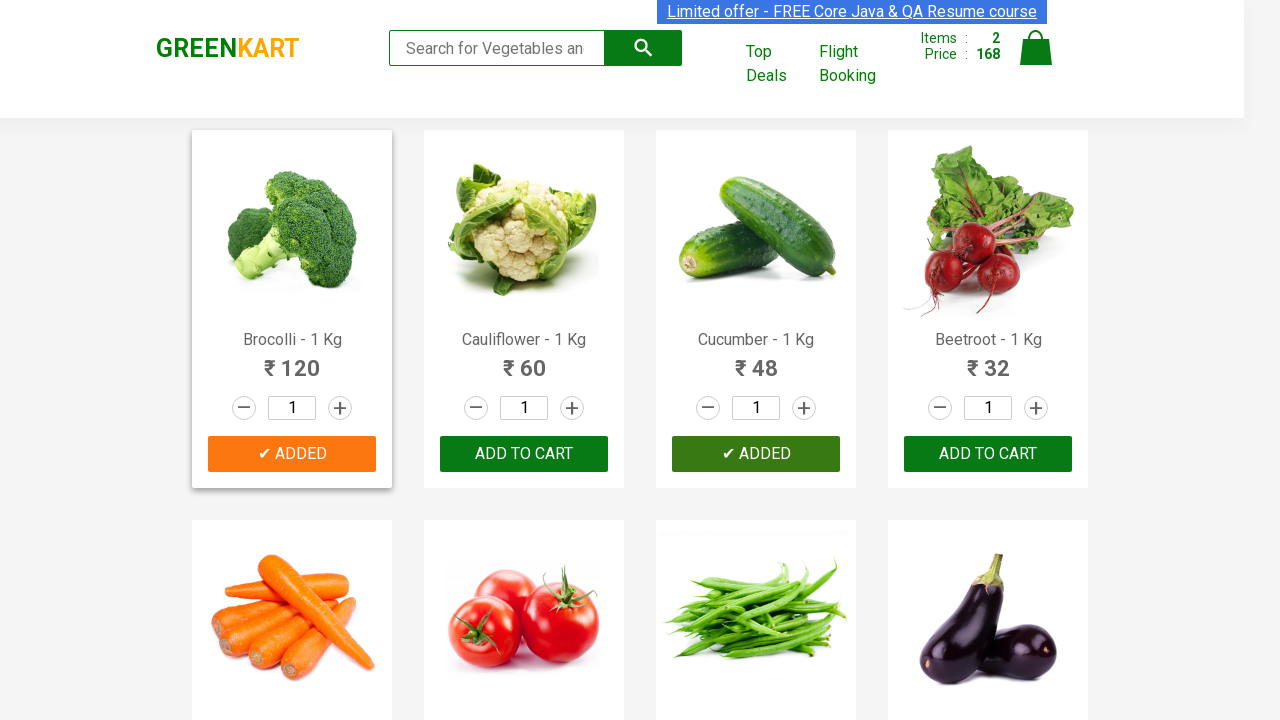

Added Beetroot to cart at (988, 454) on xpath=//div[@class='product-action']/button >> nth=3
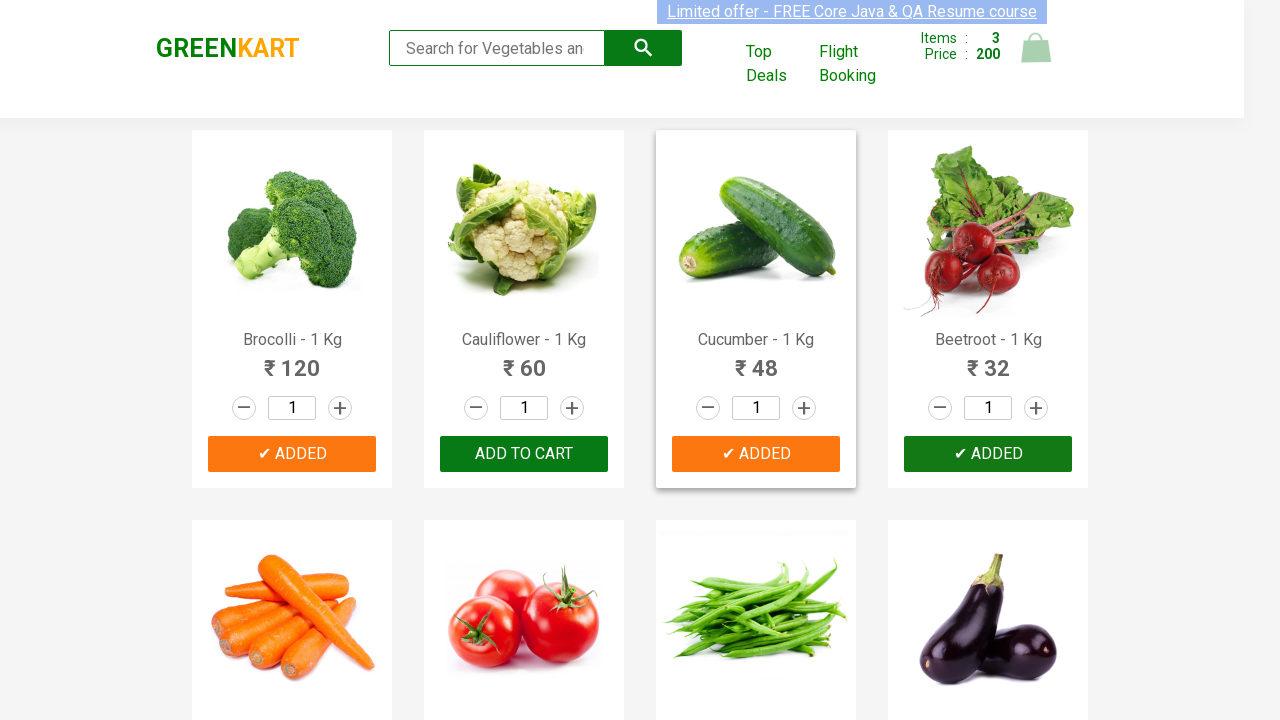

Added Carrot to cart at (292, 360) on xpath=//div[@class='product-action']/button >> nth=4
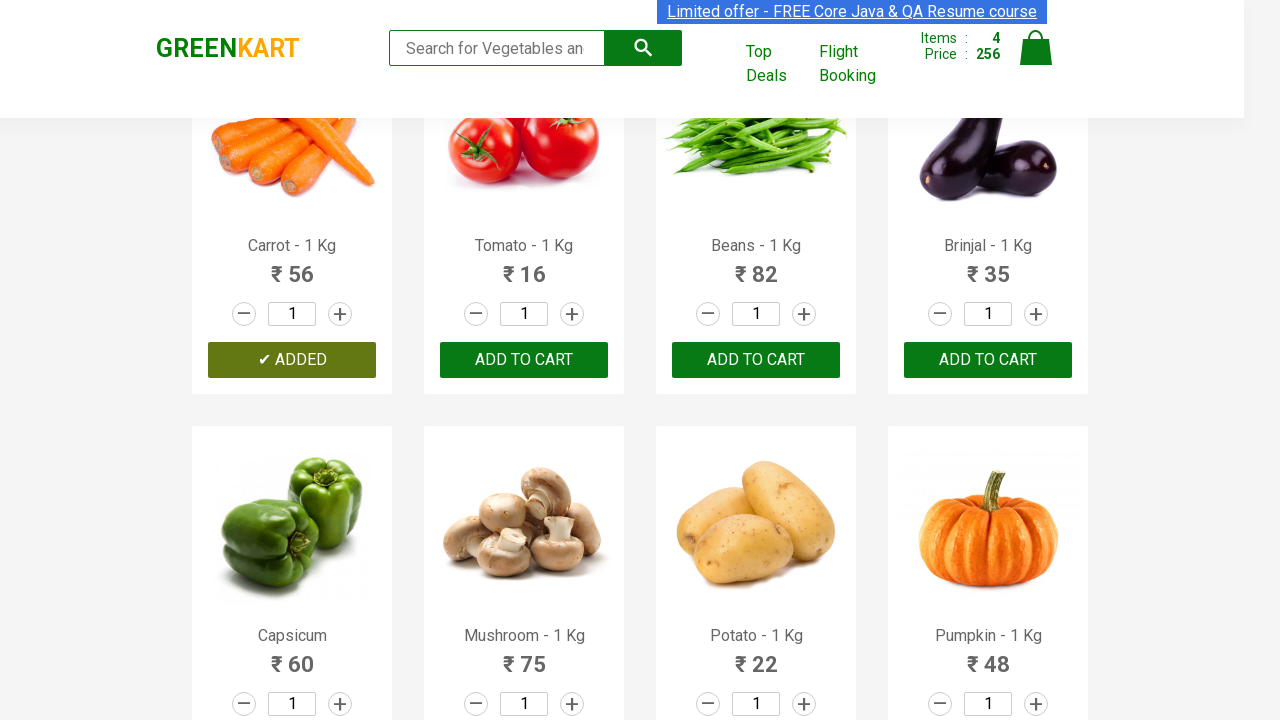

Clicked on cart icon to open shopping cart at (1036, 48) on img[alt='Cart']
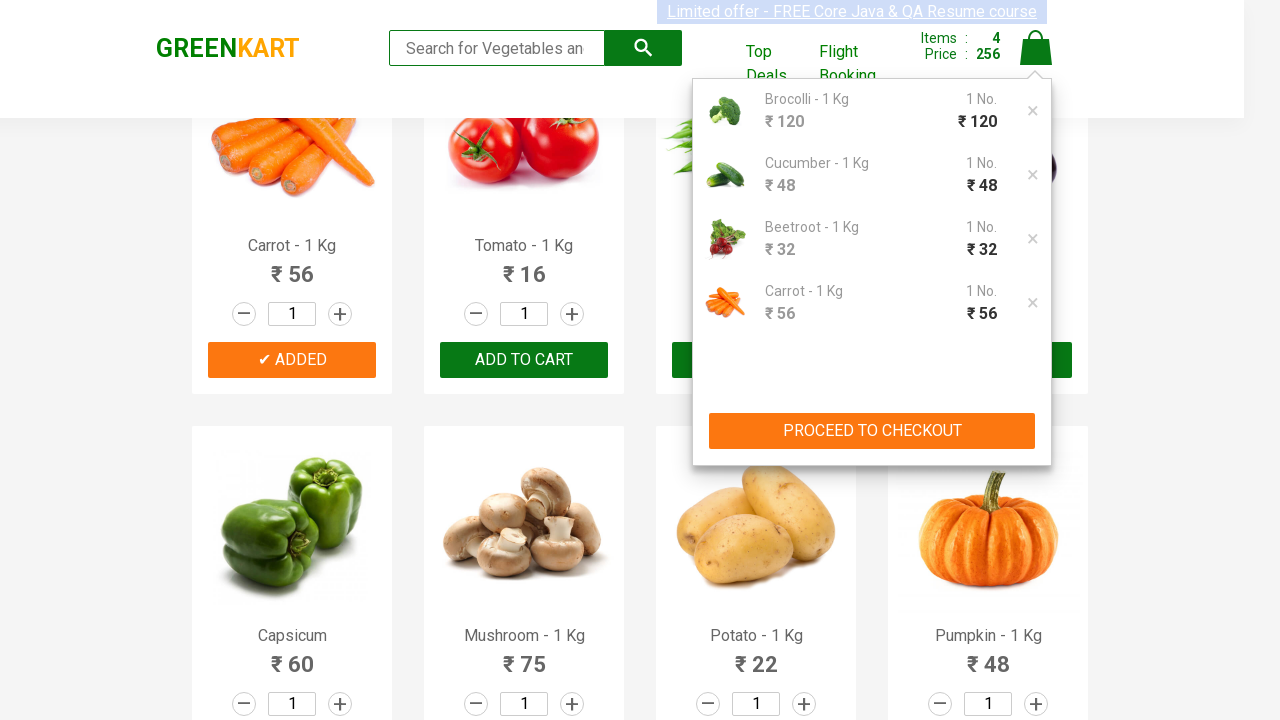

Clicked PROCEED TO CHECKOUT button at (872, 431) on xpath=//button[contains(text(),'PROCEED TO CHECKOUT')]
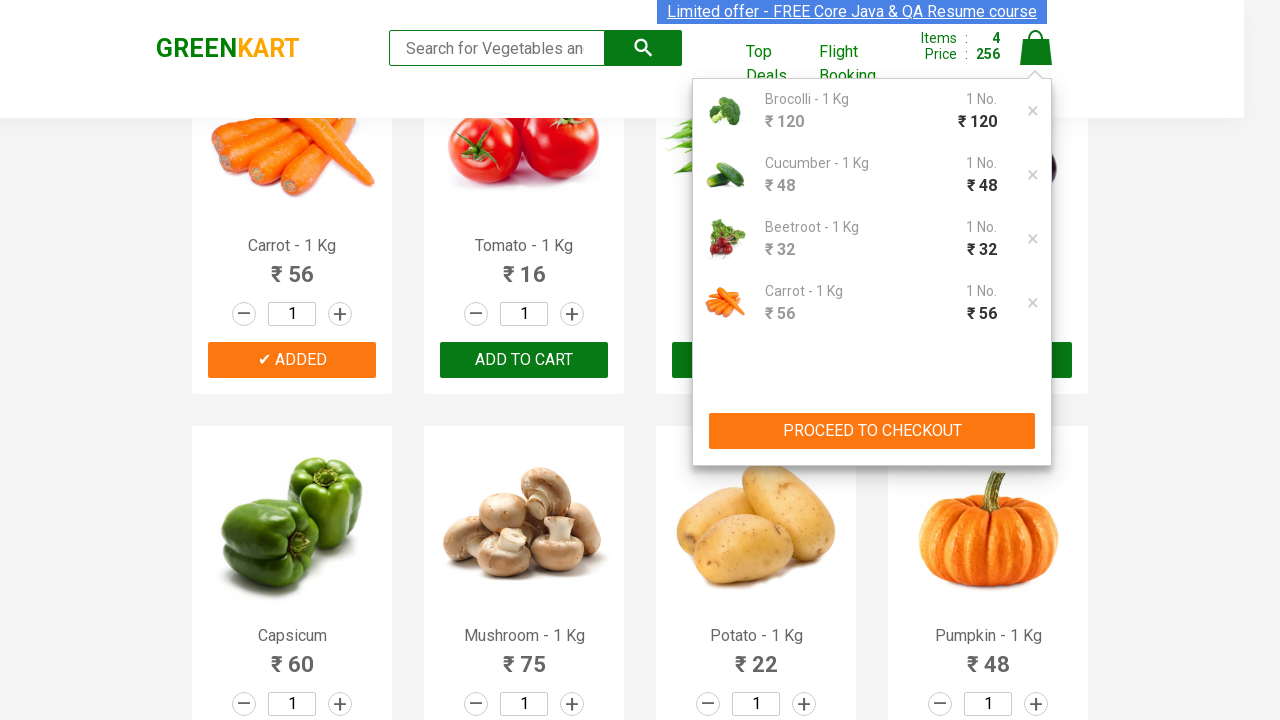

Entered promo code 'rahulshettyacademy' in the promo code field on input.promoCode
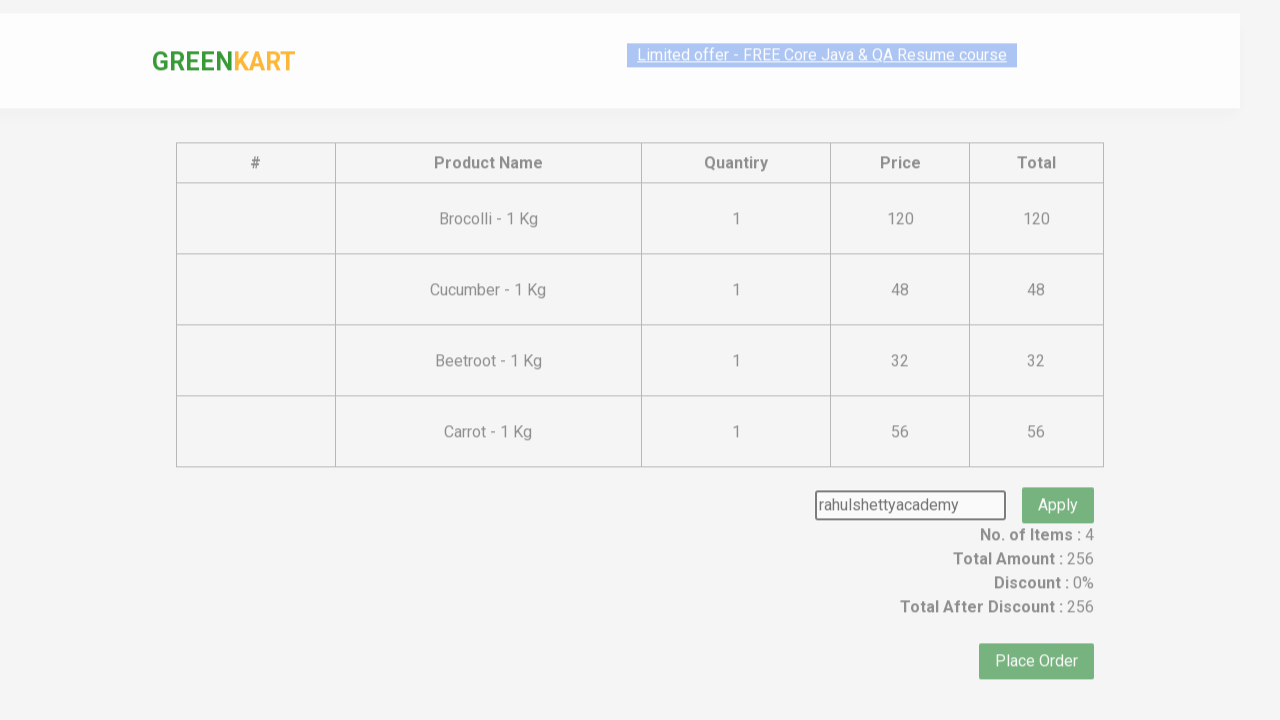

Clicked the Apply button to apply the promo code at (1058, 477) on button.promoBtn
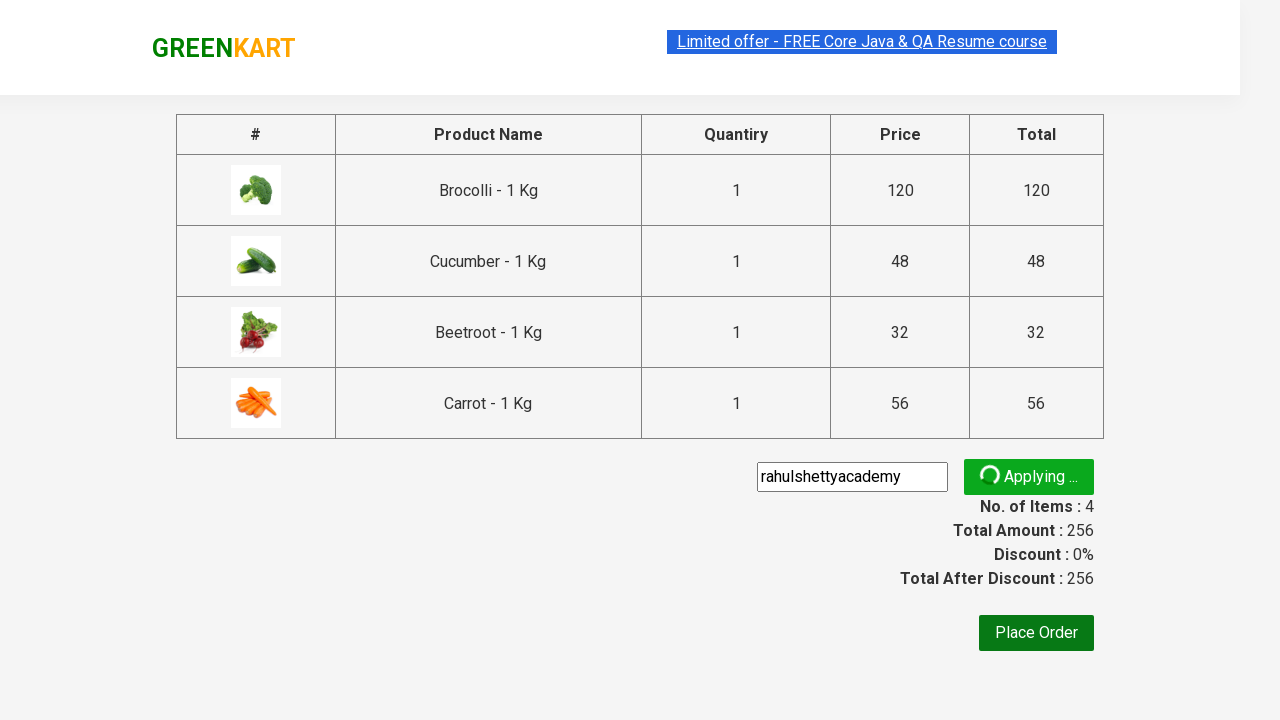

Promo code successfully applied and discount information displayed
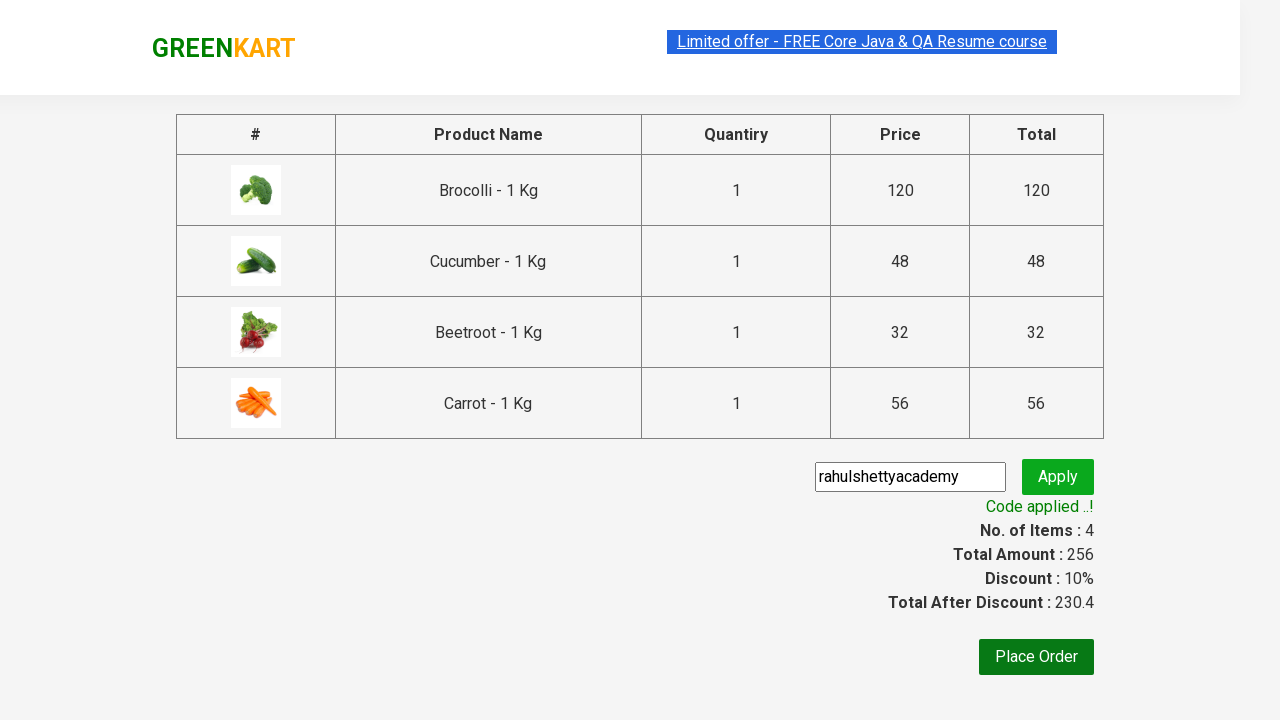

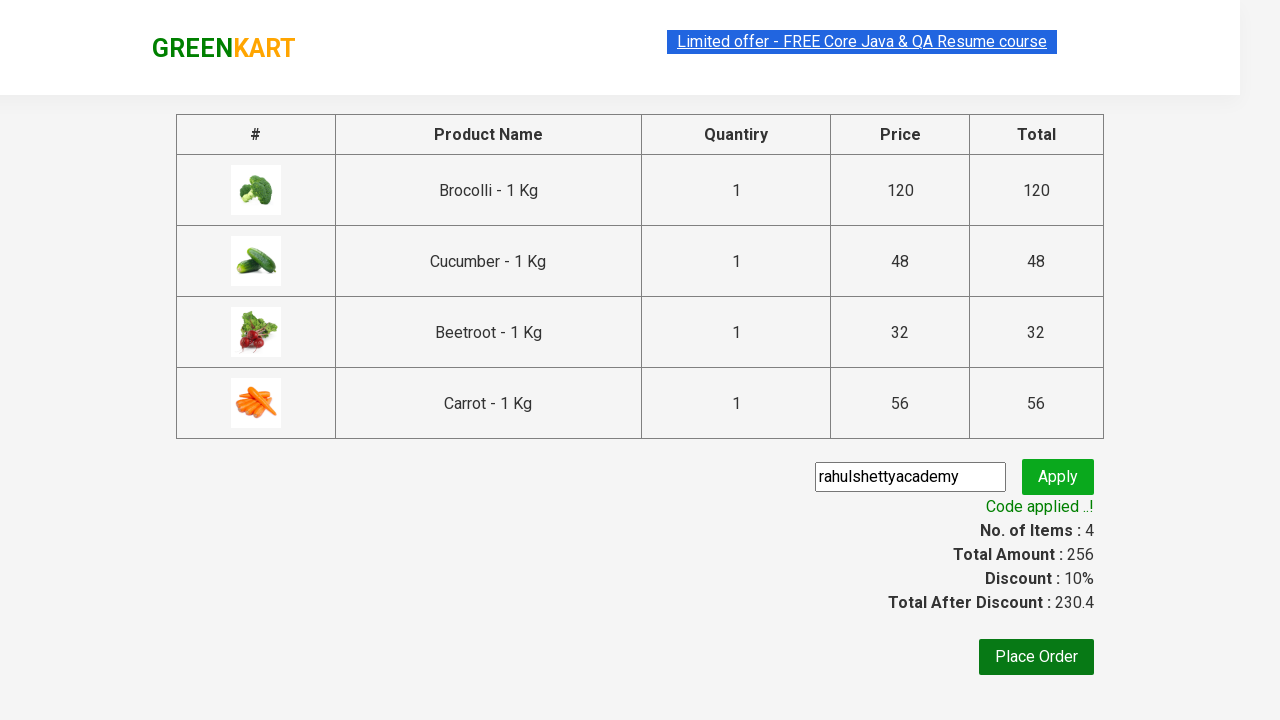